Tests XPath locator by finding and clicking the alert button using relative XPath

Starting URL: http://omayo.blogspot.com

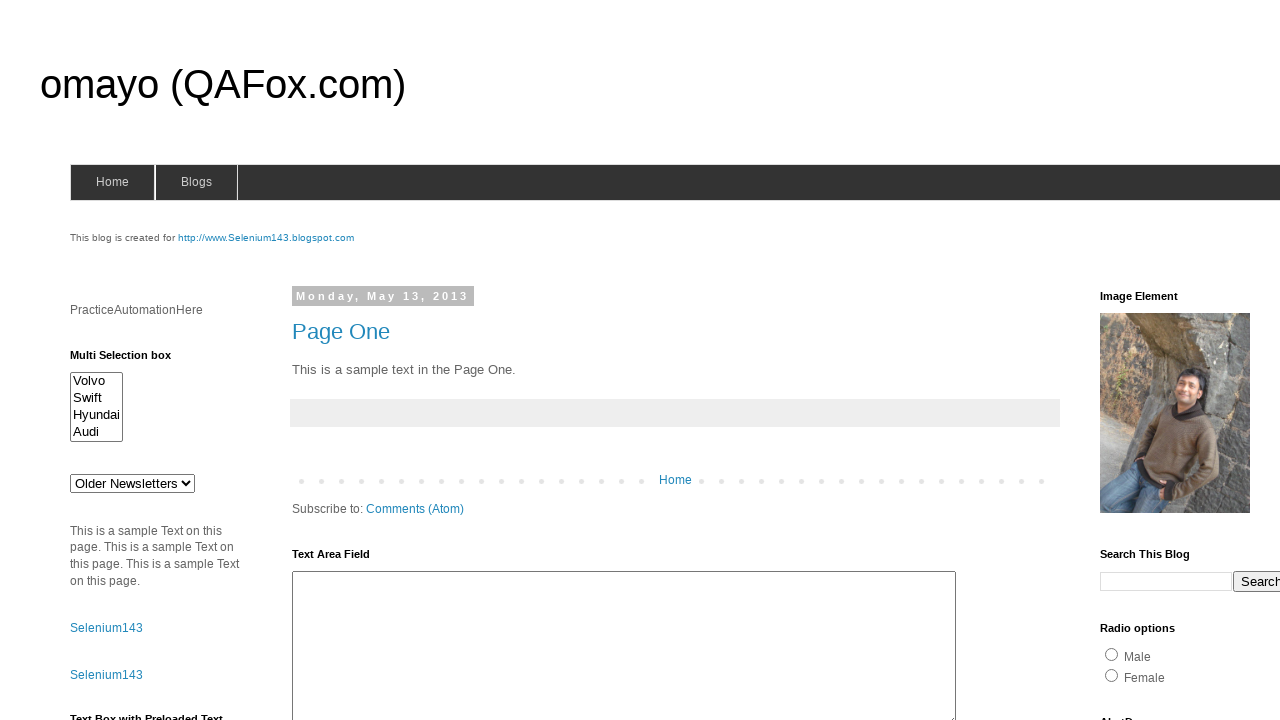

Clicked on ClickToGetAlert button using XPath locator at (1154, 361) on xpath=//*[@id="alert1"]
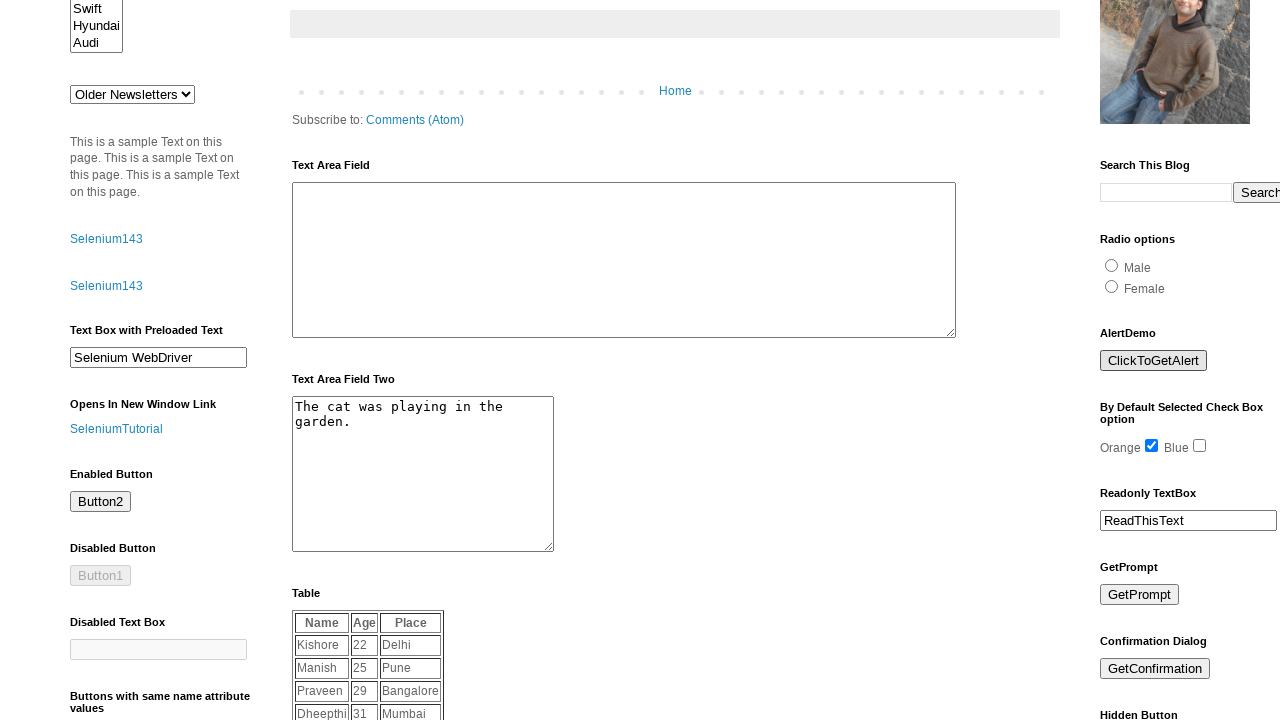

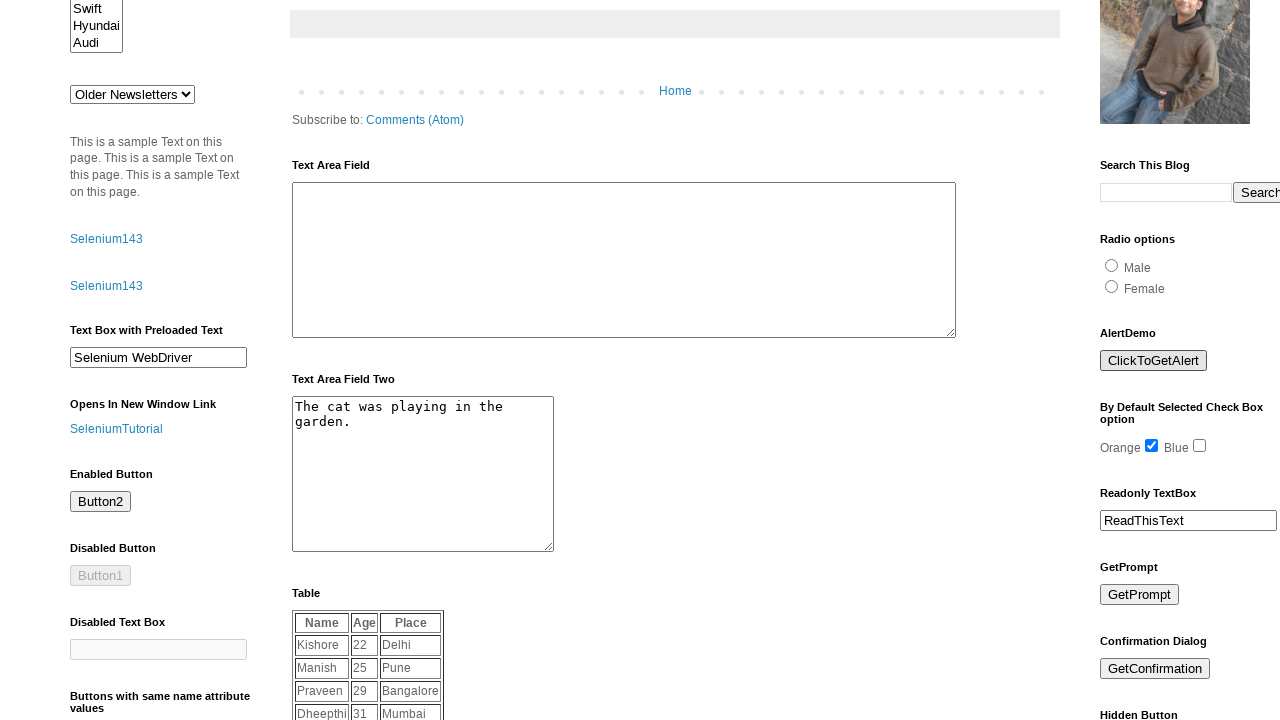